Tests a form submission by filling in name, email, and address fields, then verifying the submitted data is displayed correctly

Starting URL: https://demoqa.com/text-box

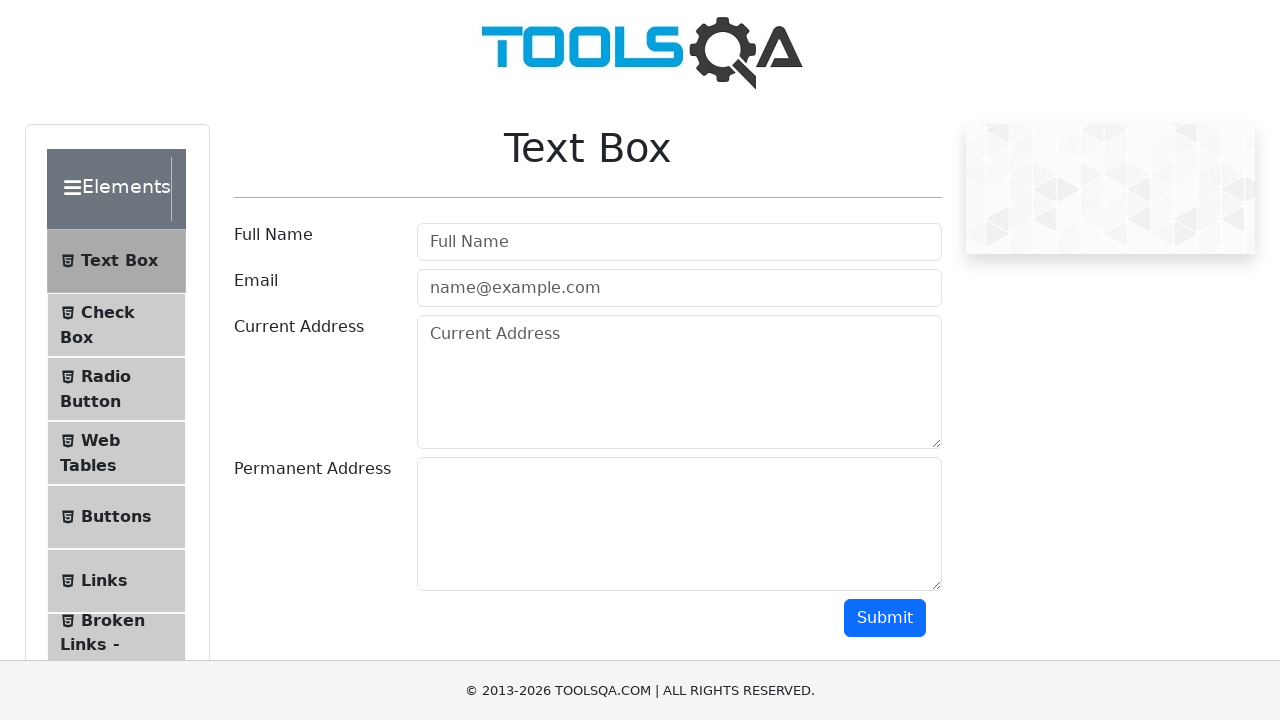

Filled full name field with 'Automation' on #userName
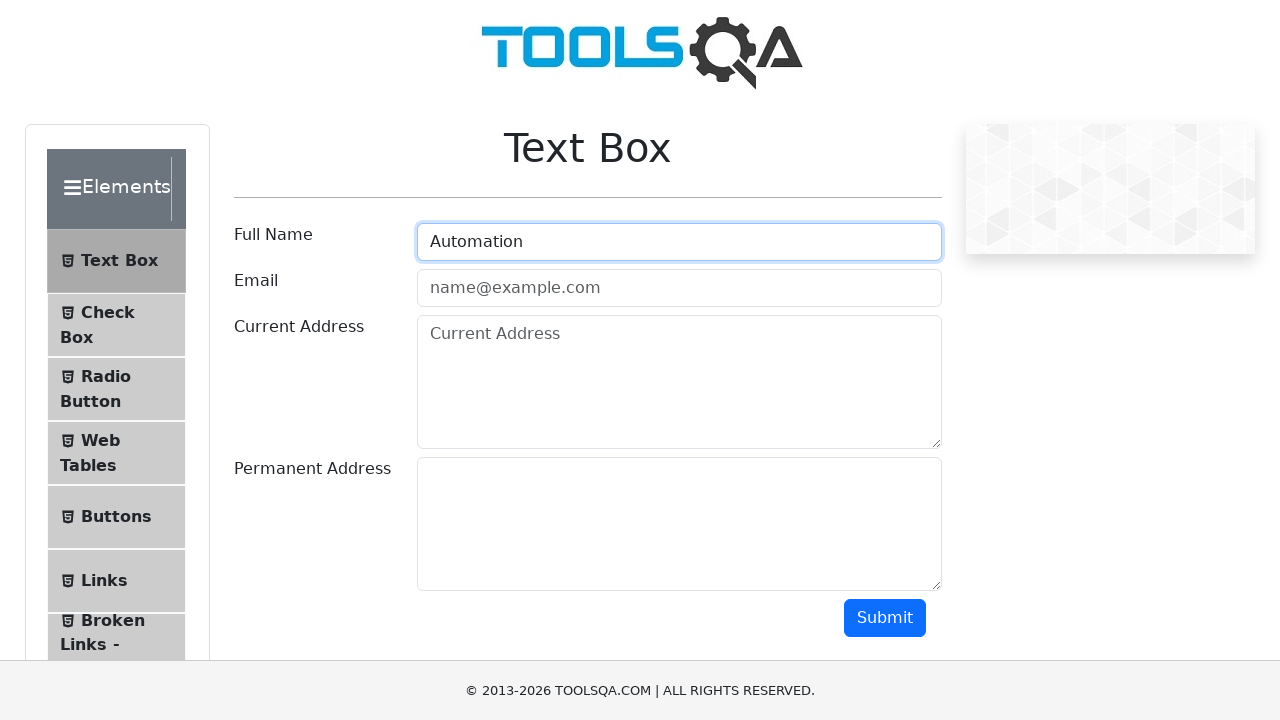

Filled email field with 'Testing@gmail.com' on #userEmail
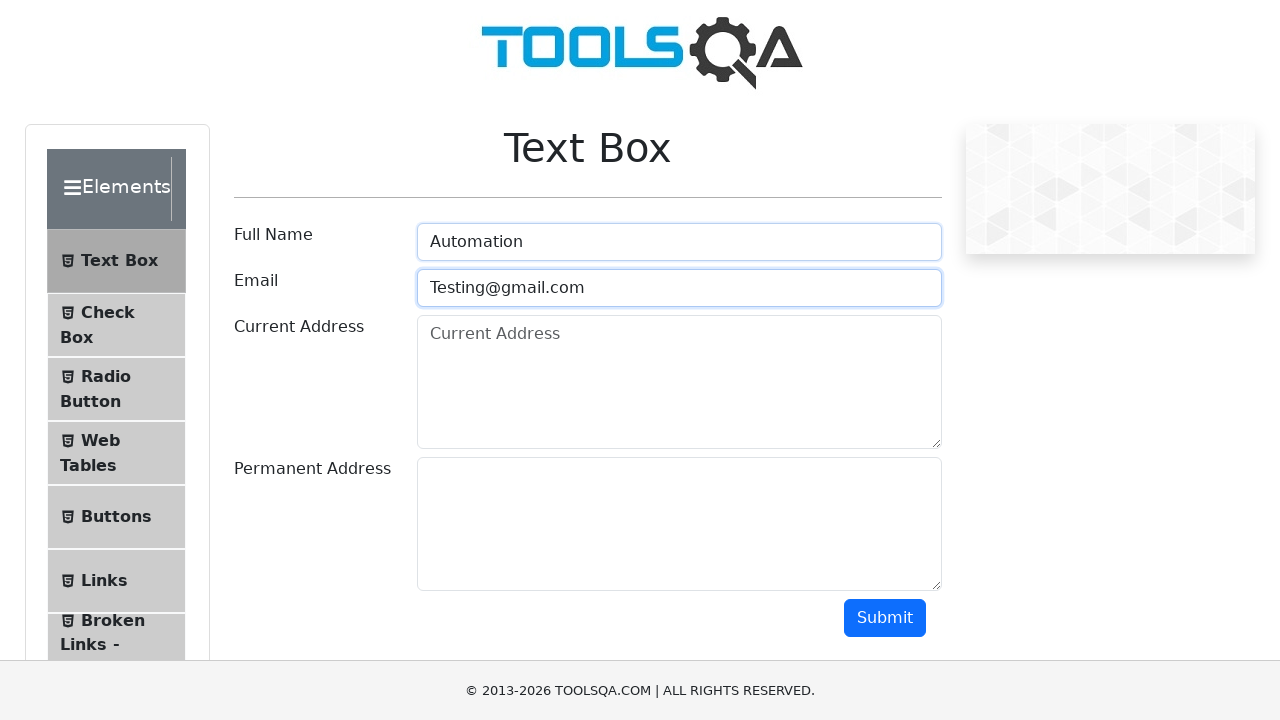

Filled current address field with 'Testing Current Address' on #currentAddress
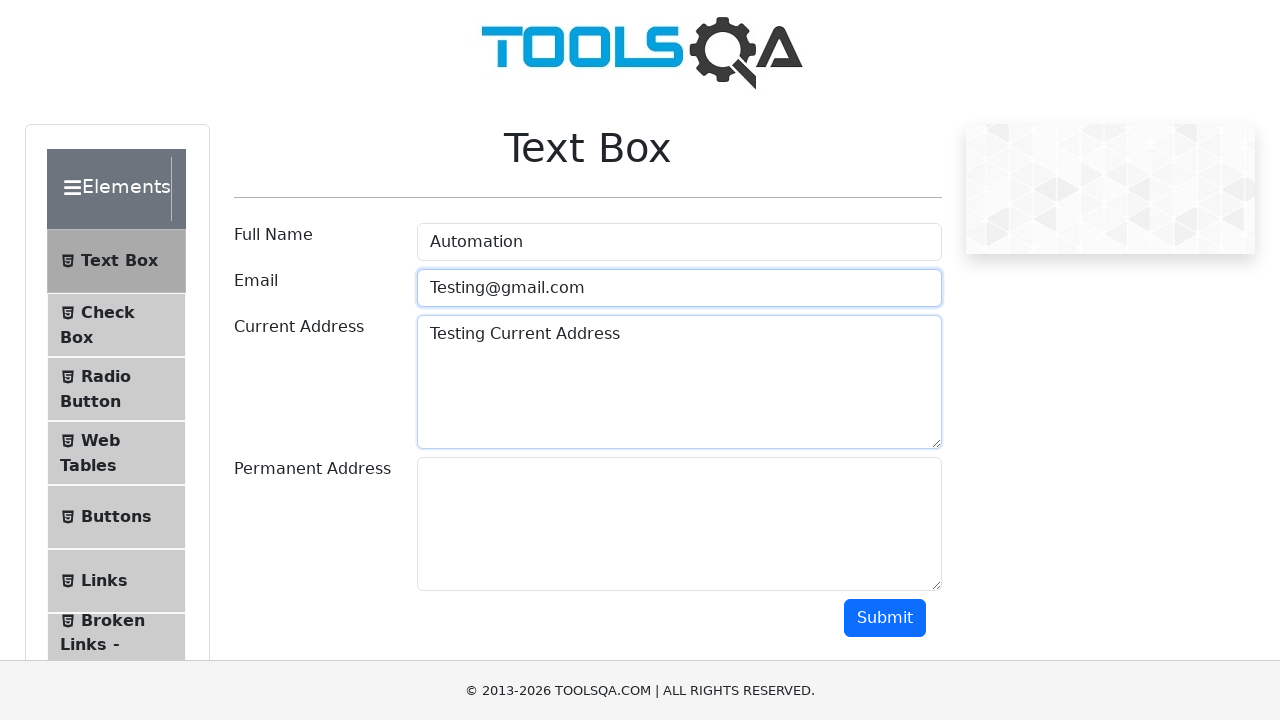

Filled permanent address field with 'Testing Permanent Address' on #permanentAddress
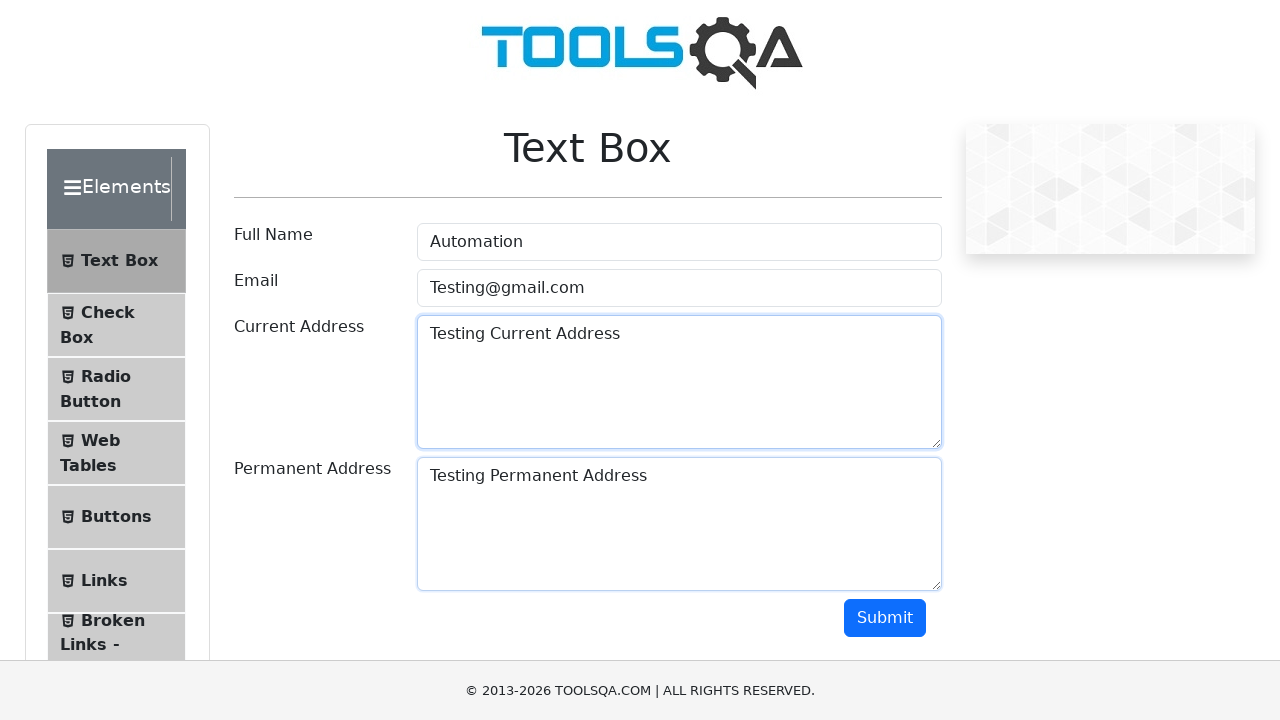

Clicked submit button to submit the form at (885, 618) on #submit
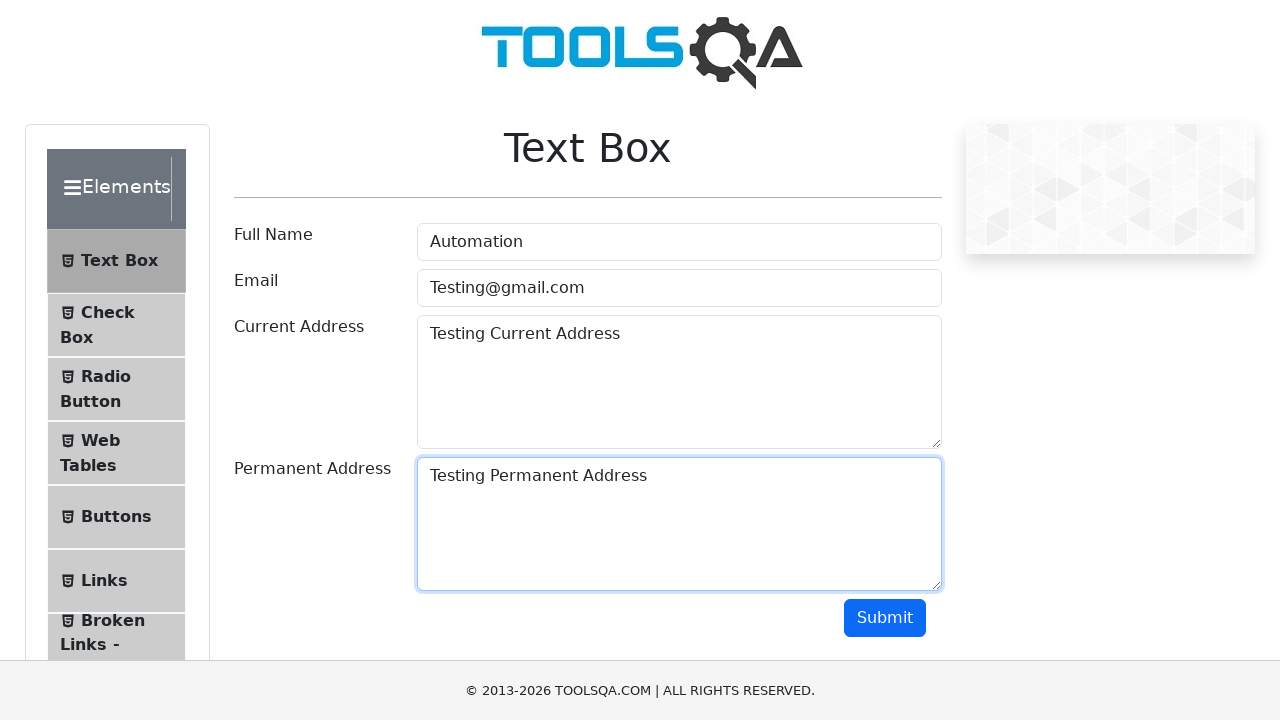

Waited for results to be displayed
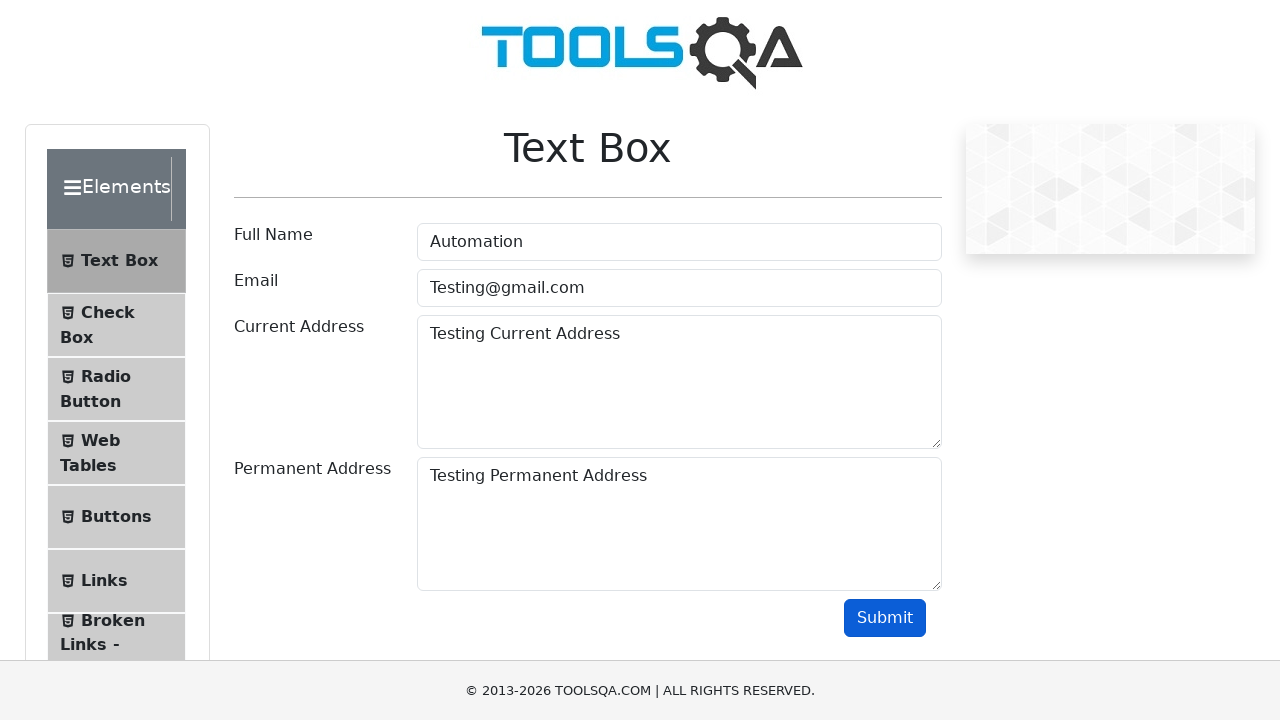

Verified full name 'Automation' is displayed in results
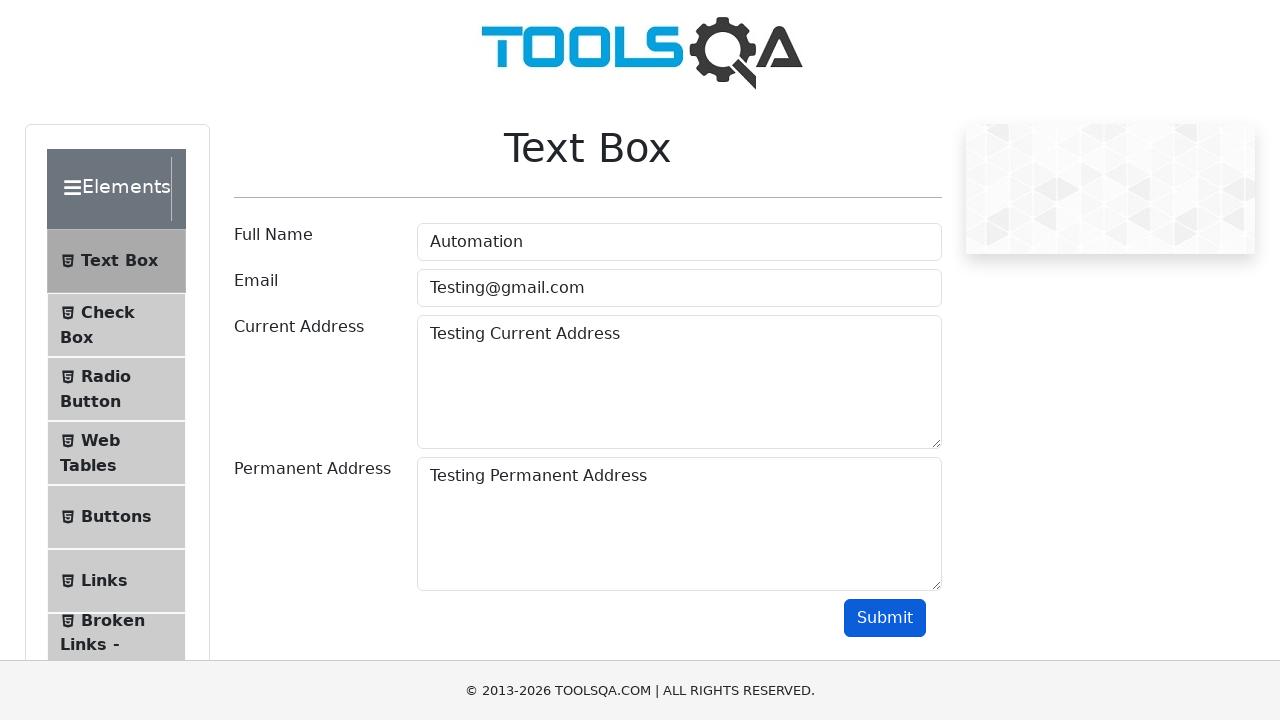

Verified email 'Testing@gmail.com' is displayed in results
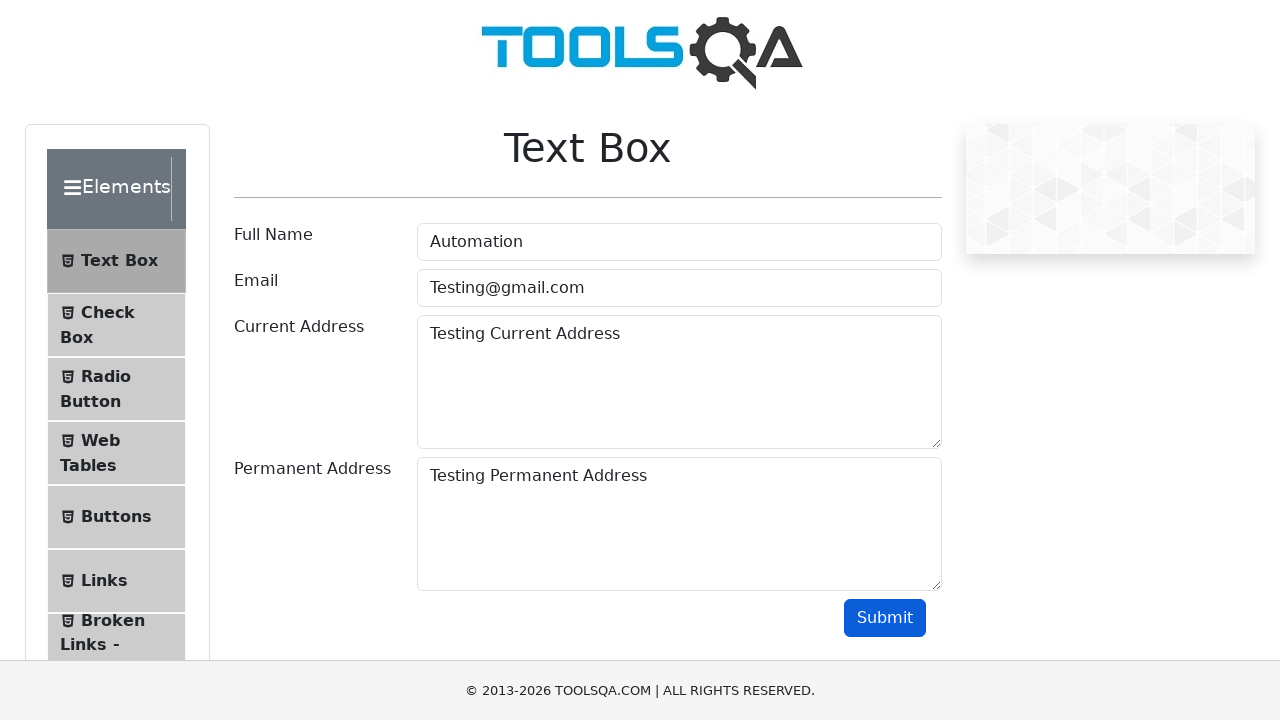

Verified current address 'Testing Current Address' is displayed in results
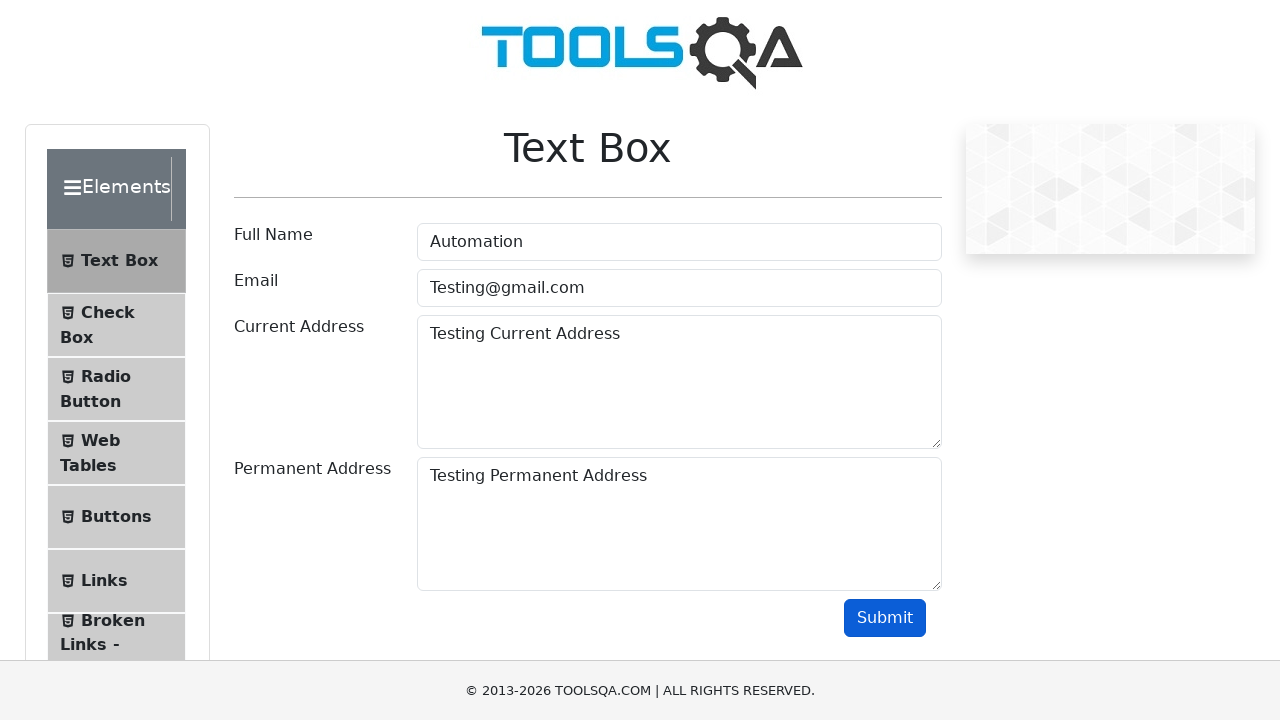

Verified permanent address 'Testing Permanent Address' is displayed in results
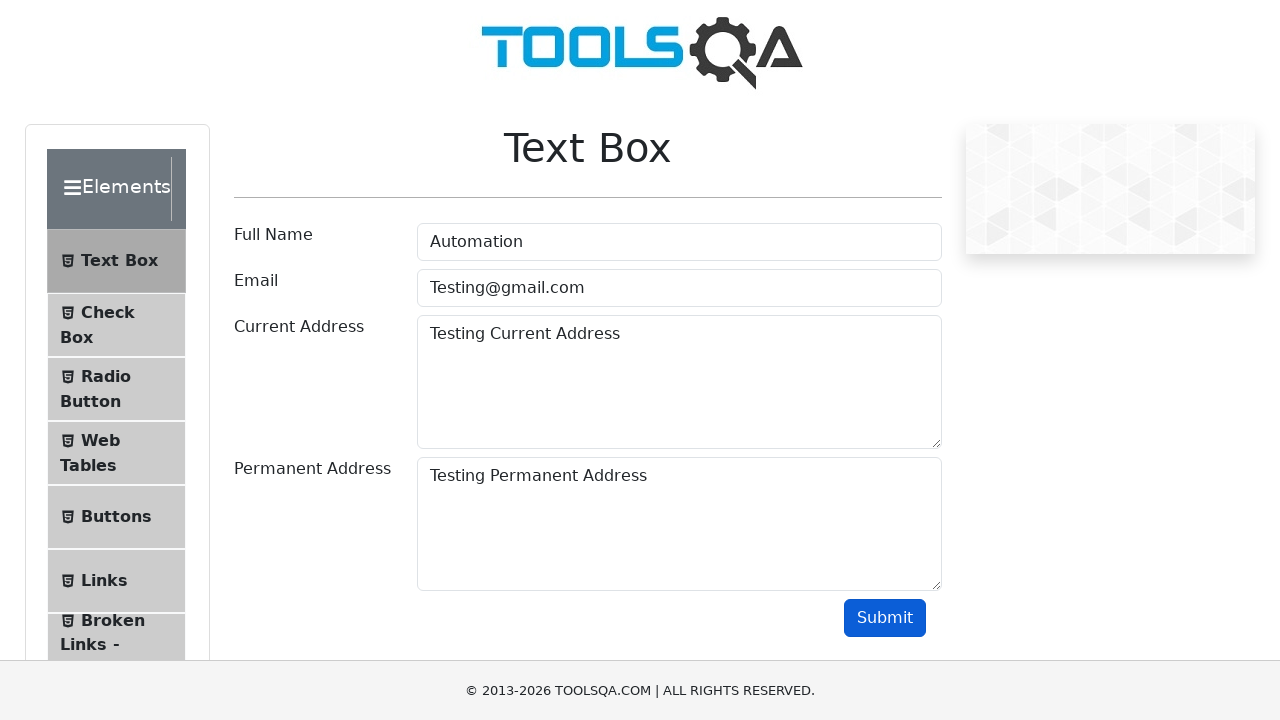

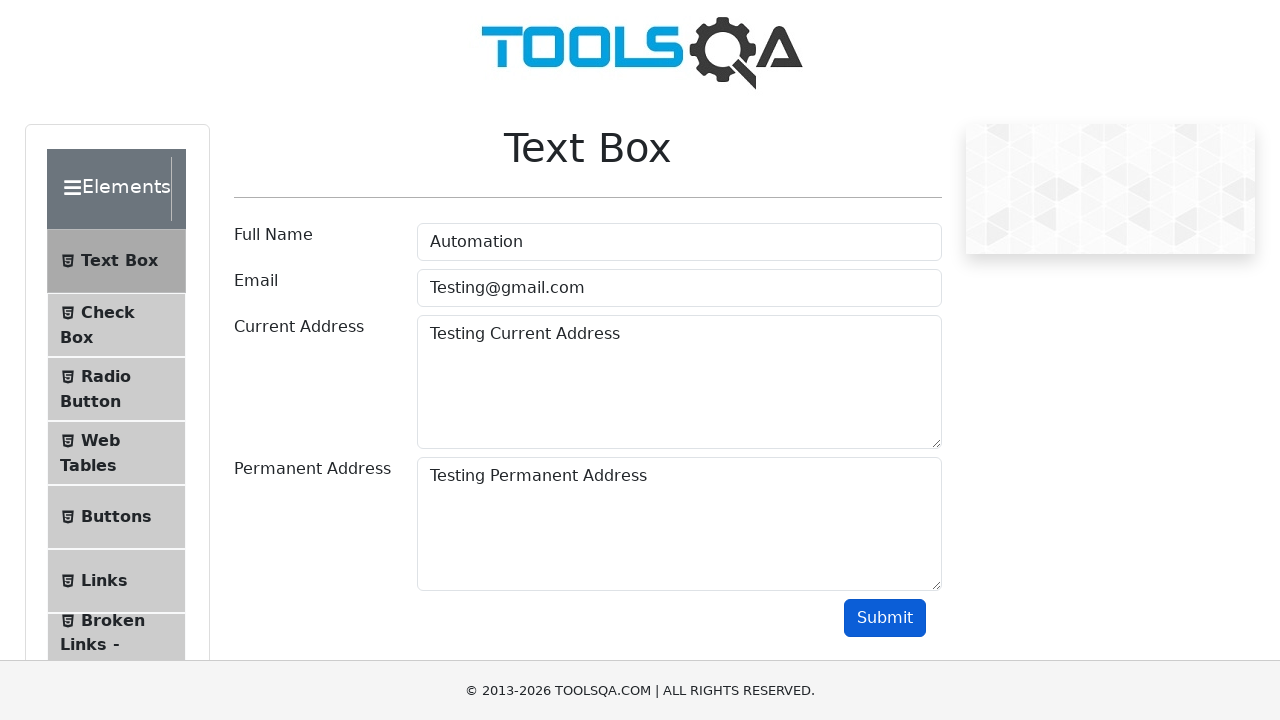